Tests product search functionality by clicking the search button, entering a search term, and submitting the search

Starting URL: https://mall.ejeju.net/main/index.do

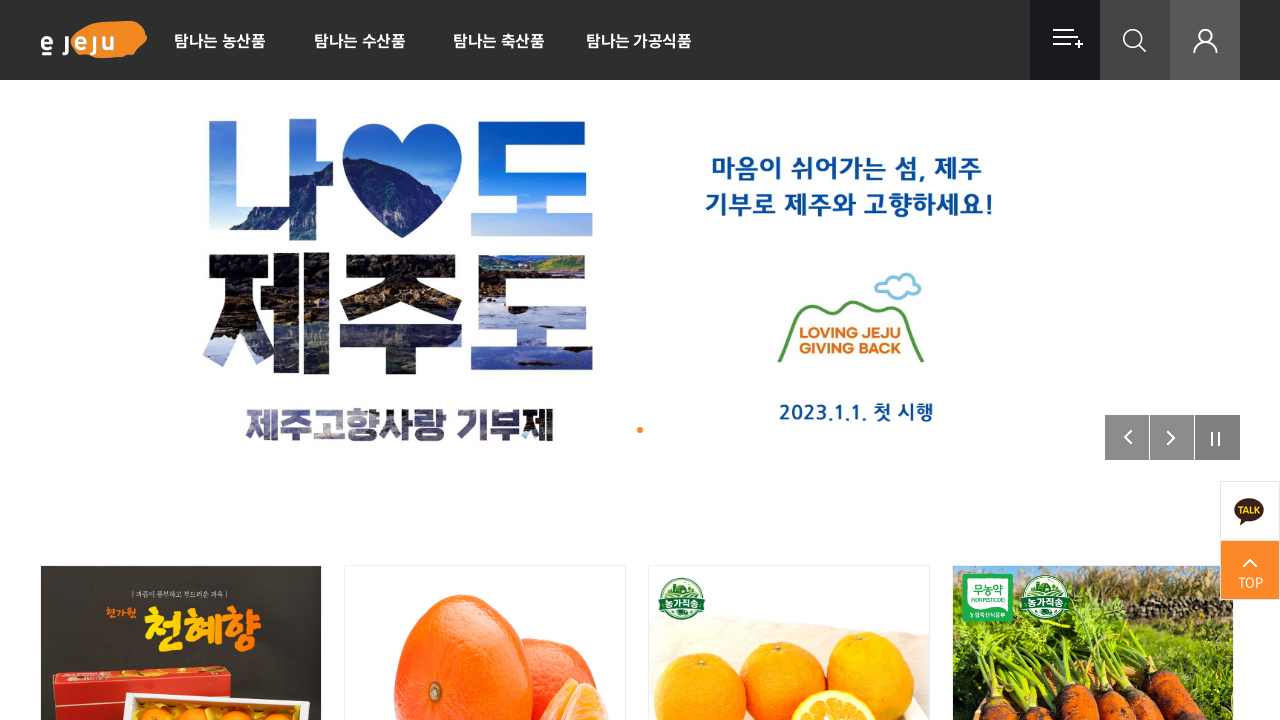

Clicked search button to open search input at (1135, 40) on xpath=//*[@id="gnb"]/ul[2]/li[2]/div/span[2]
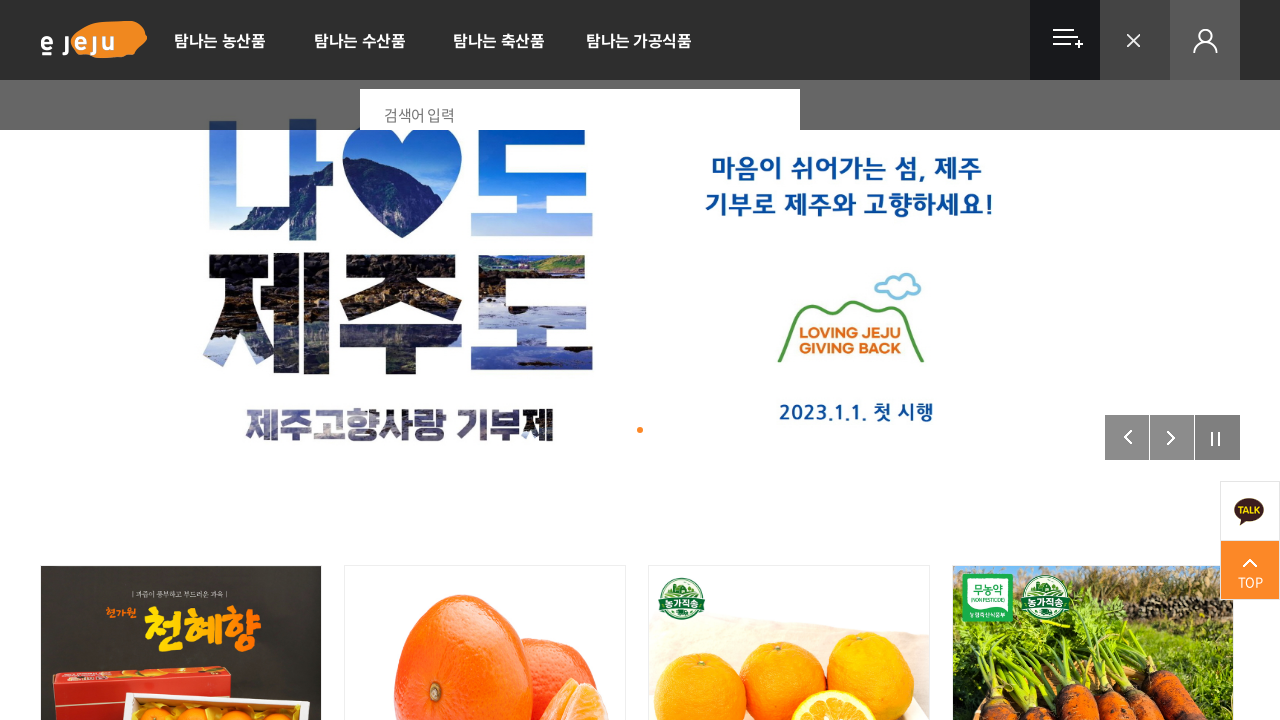

Search input field appeared
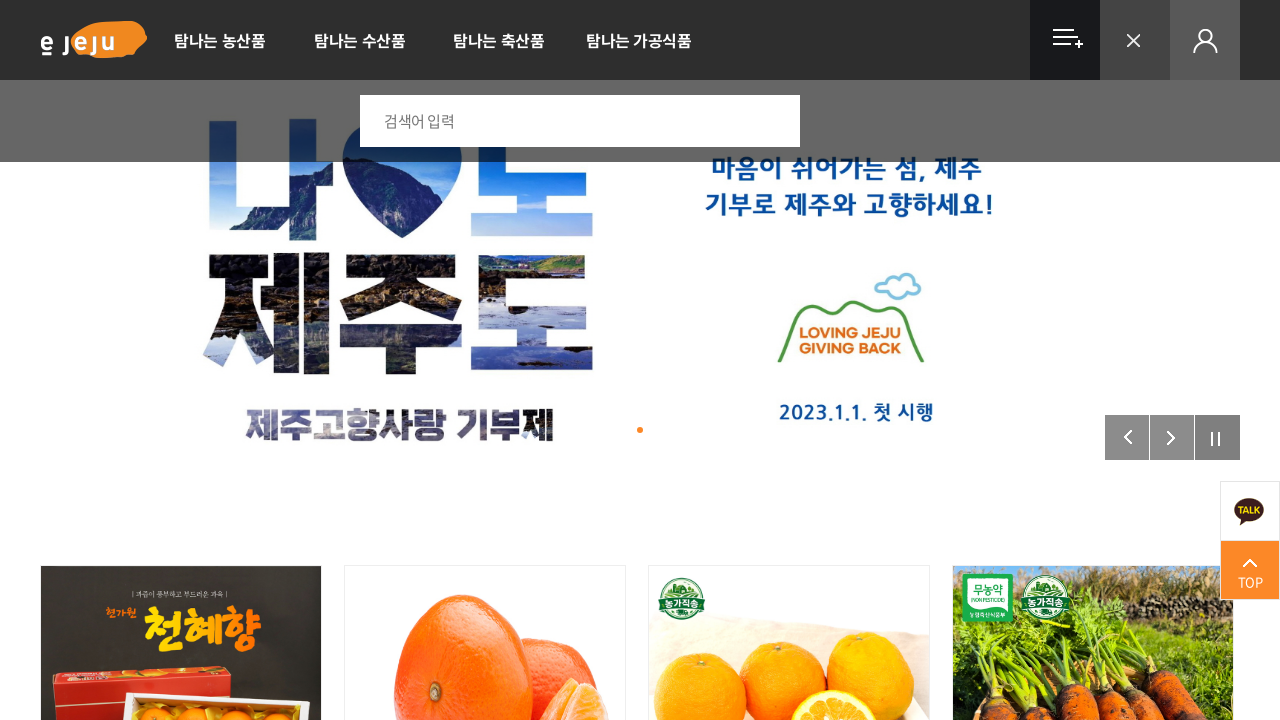

Entered search term '오메기' in search field on //*[@id="search-box"]
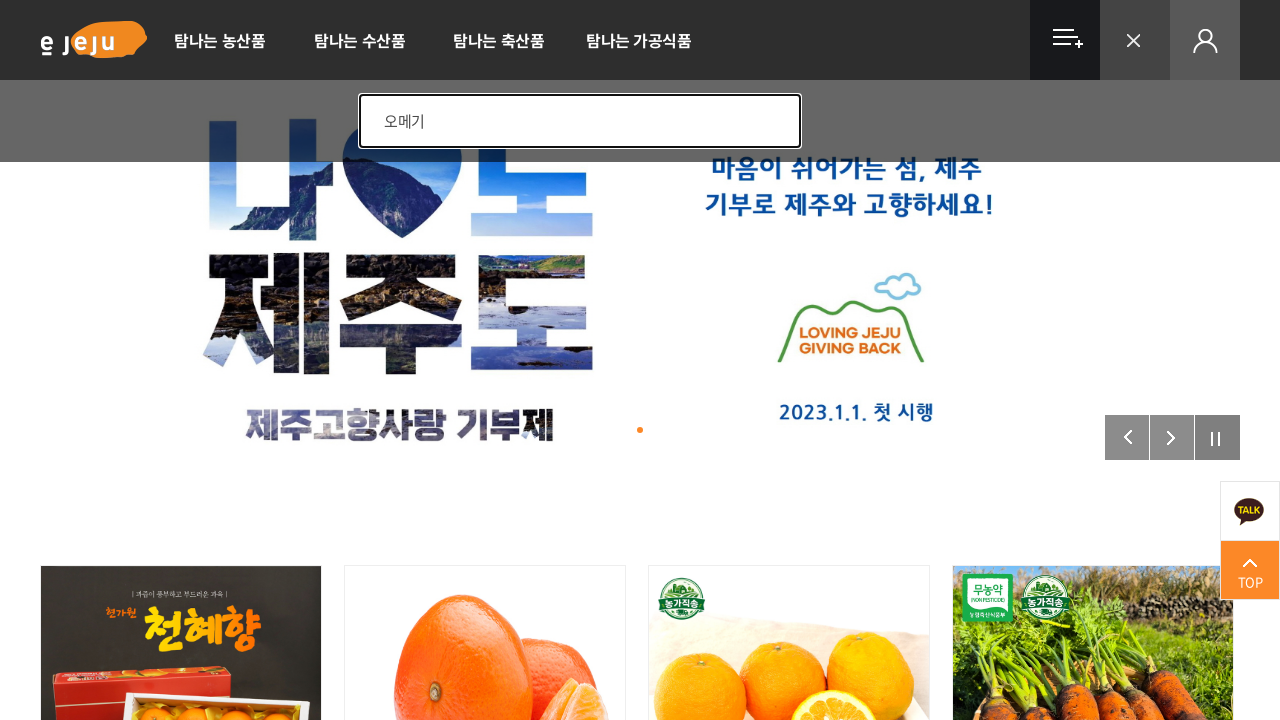

Pressed Enter to submit search on //*[@id="search-box"]
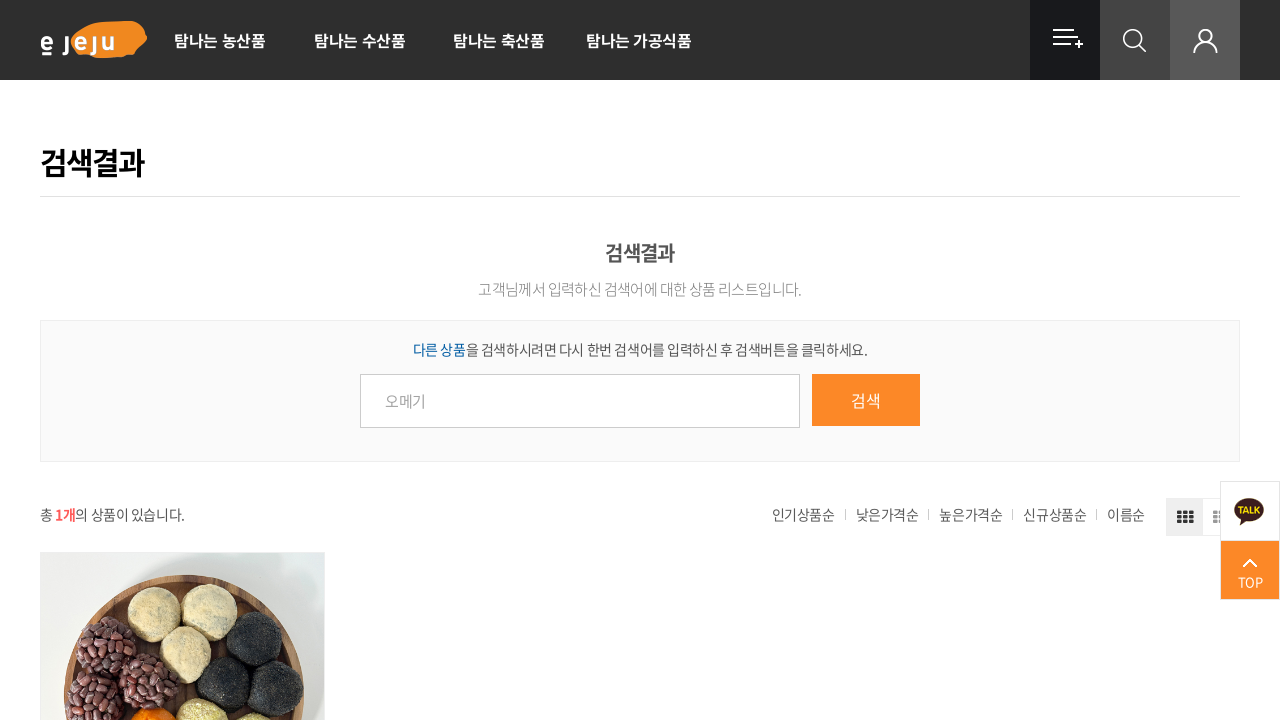

Search results loaded and network idle
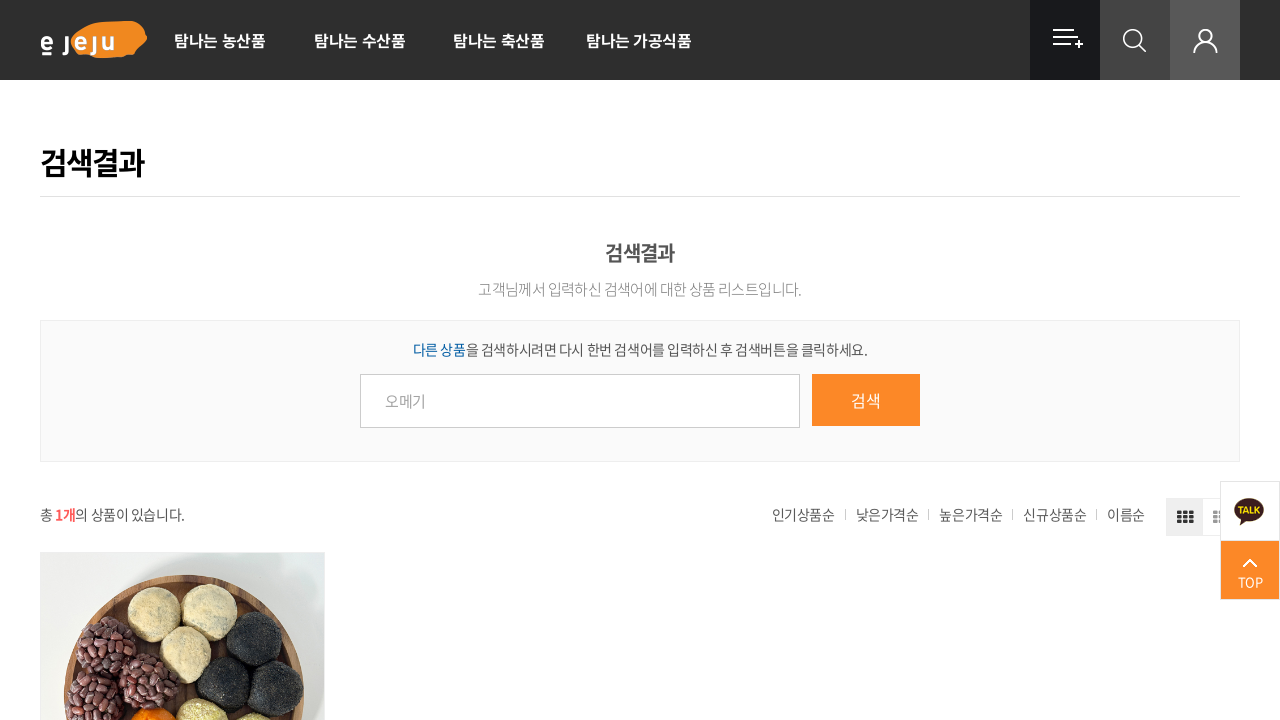

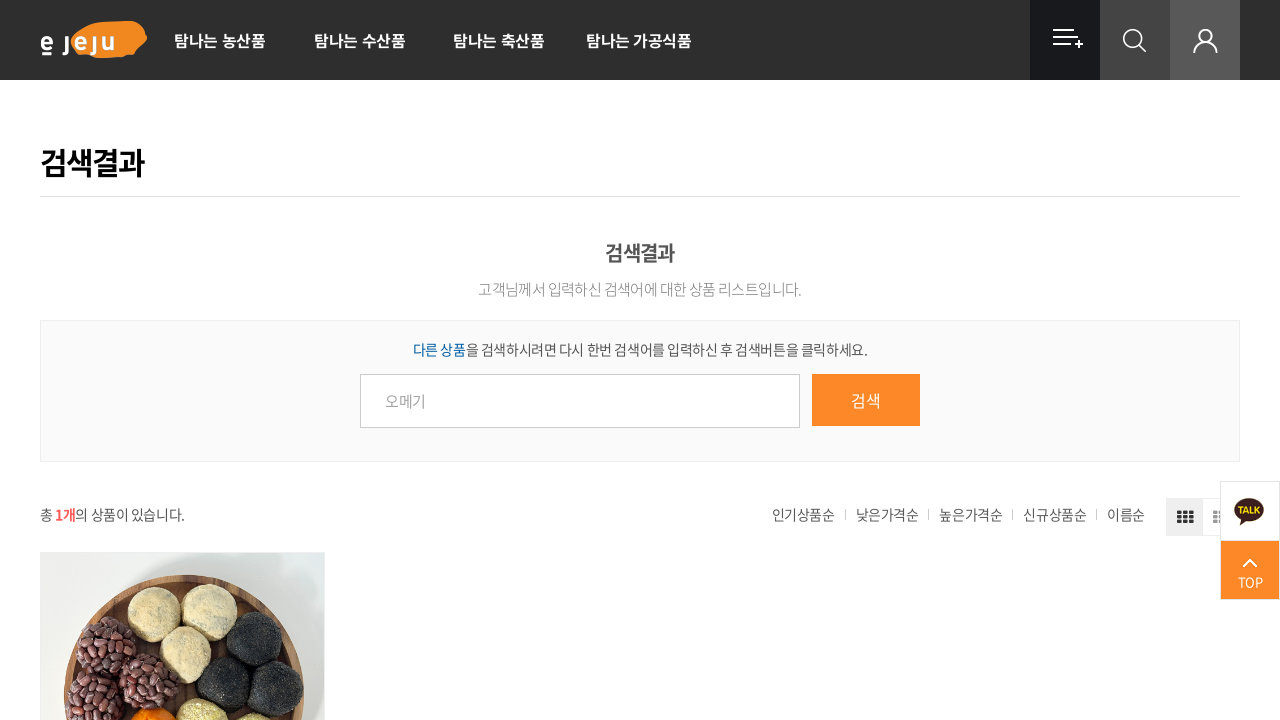